Tests the complete flight booking flow on BlazeDemo by selecting departure and destination cities, choosing a flight, filling in passenger and payment details, and completing the purchase.

Starting URL: https://blazedemo.com/

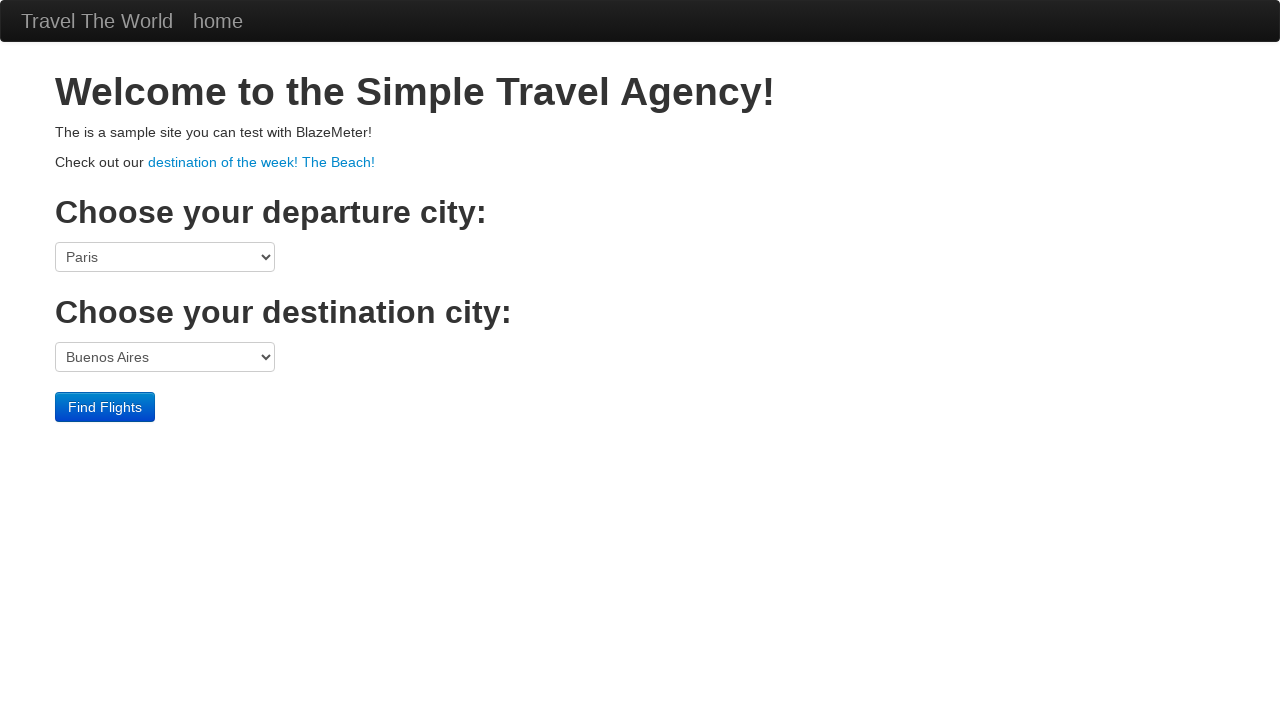

Clicked departure city dropdown at (165, 257) on select[name='fromPort']
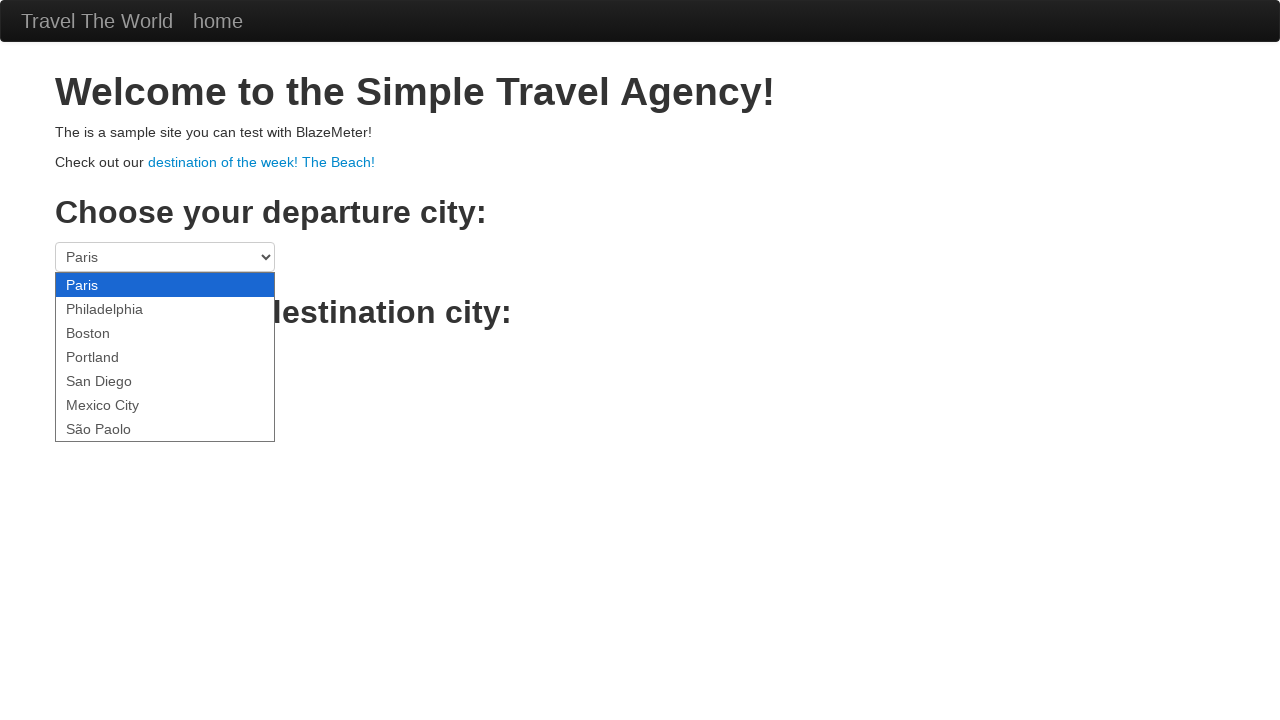

Selected Boston as departure city on select[name='fromPort']
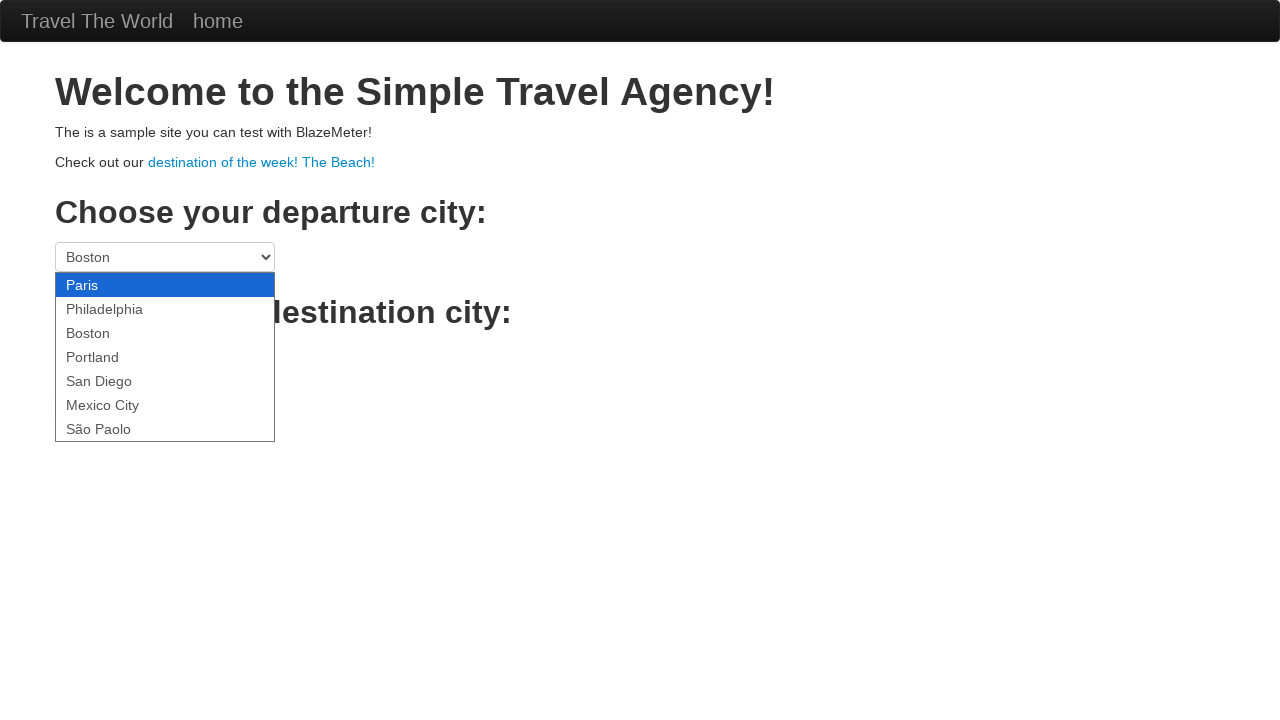

Clicked destination city dropdown at (165, 357) on select[name='toPort']
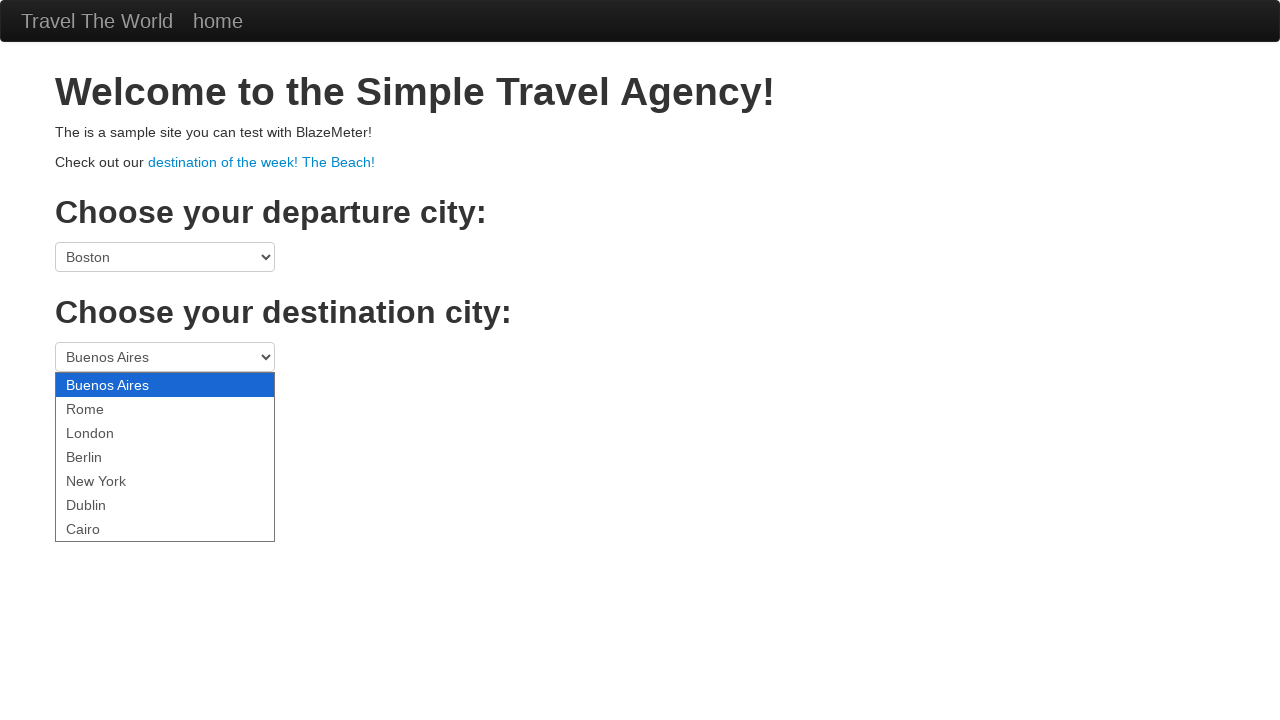

Selected New York as destination city on select[name='toPort']
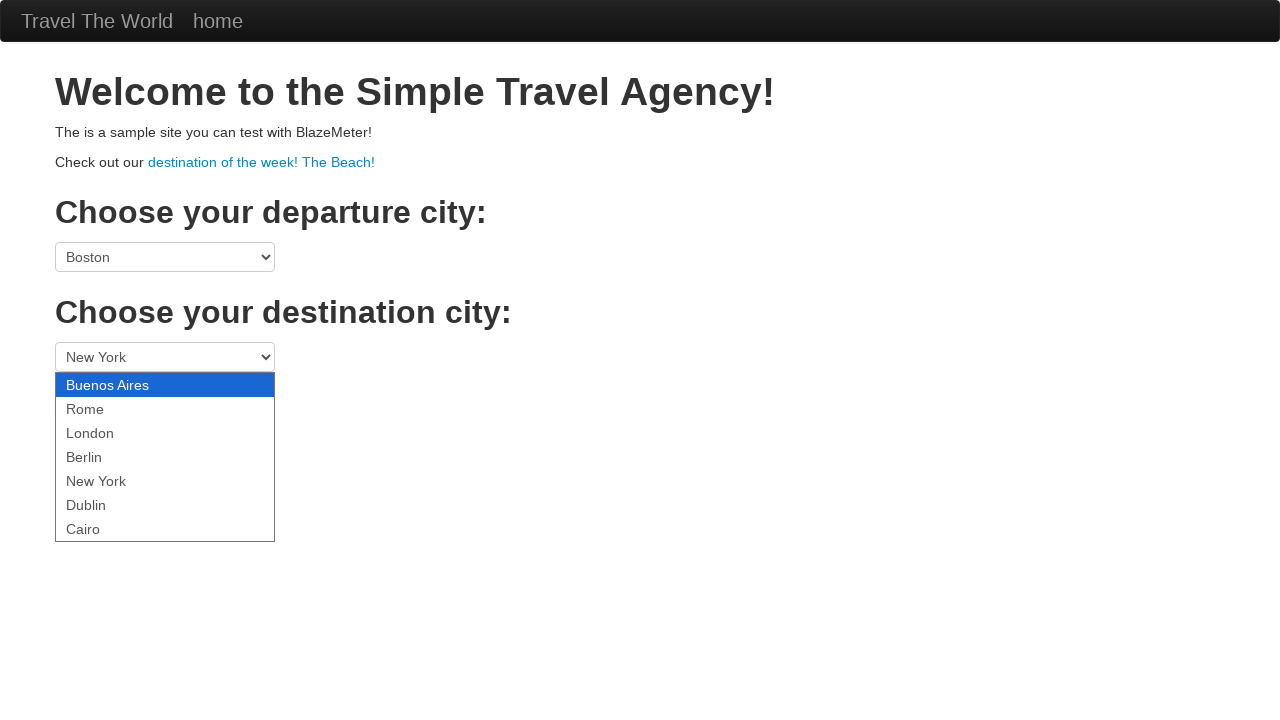

Clicked Find Flights button at (105, 407) on .btn-primary
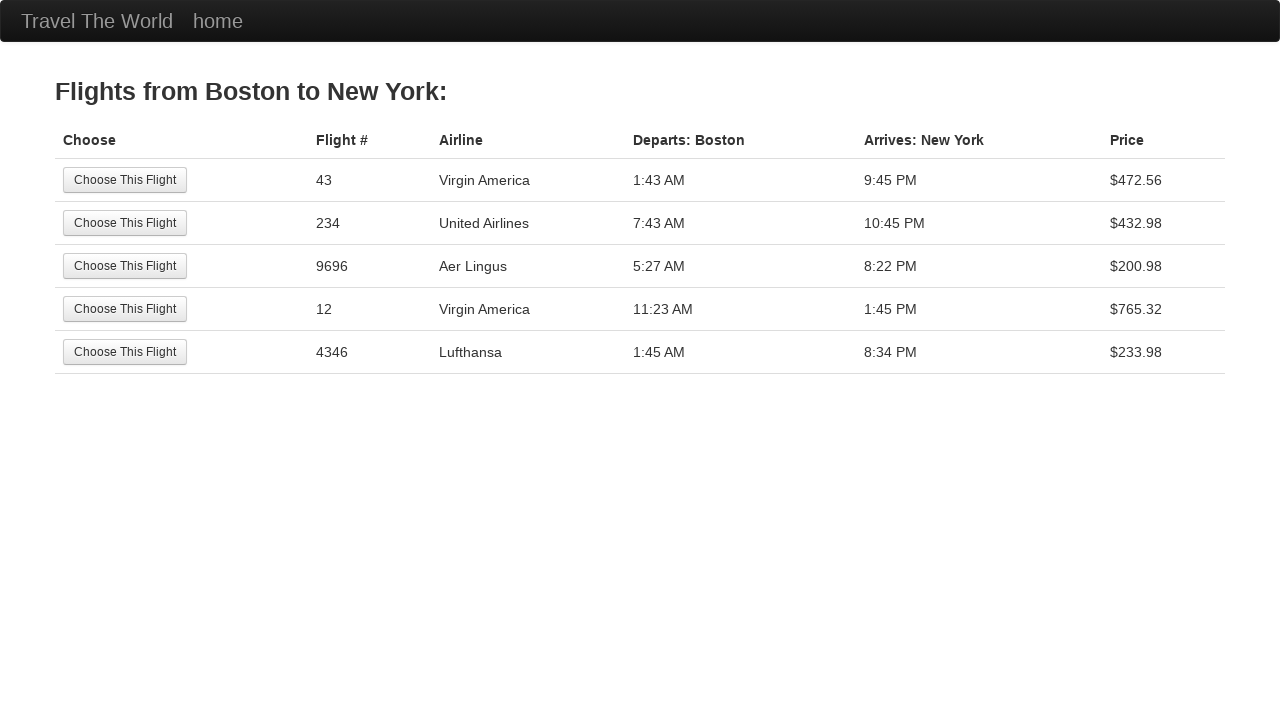

Selected the second flight option at (125, 223) on tr:nth-child(2) .btn
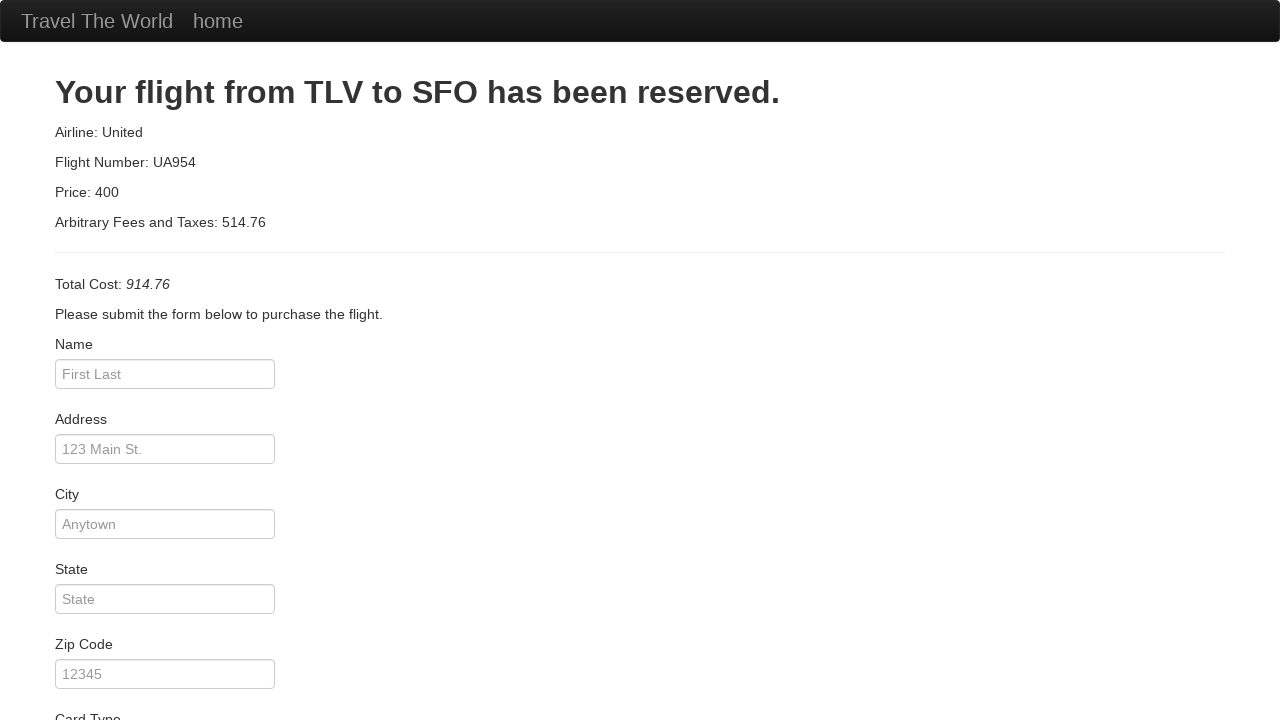

Verified page title is 'BlazeDemo Purchase'
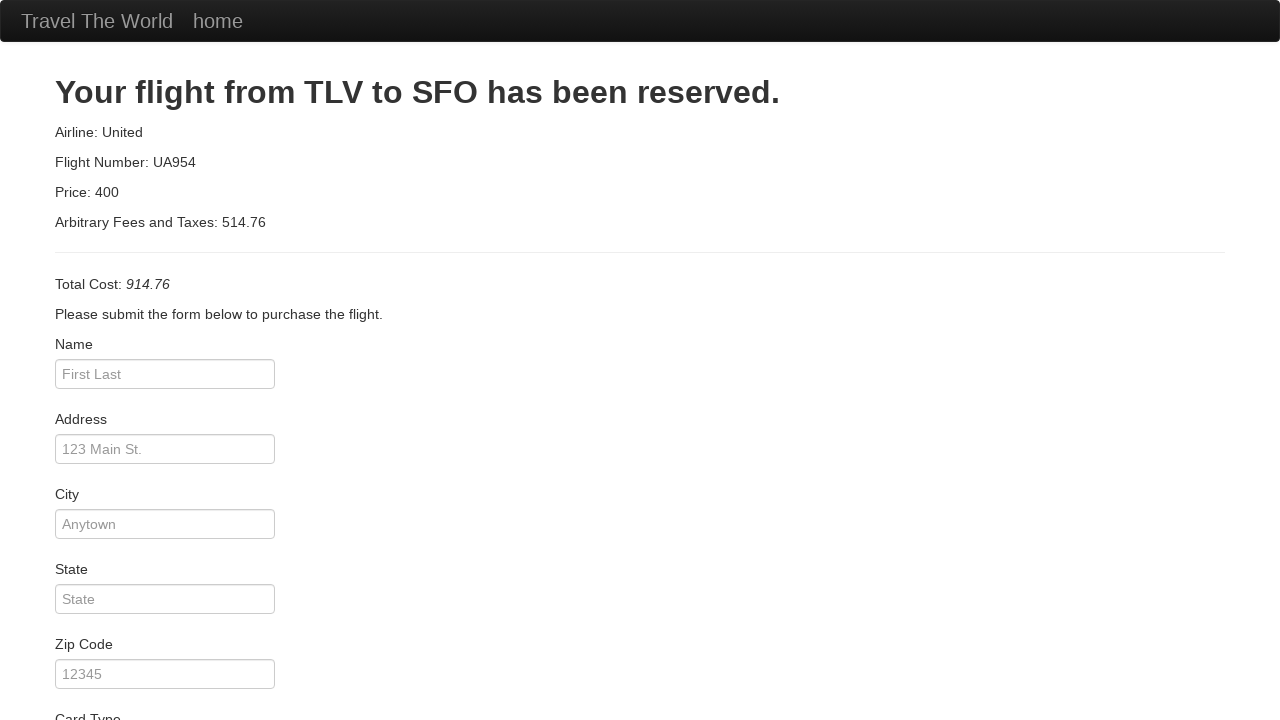

Clicked passenger name input field at (165, 374) on #inputName
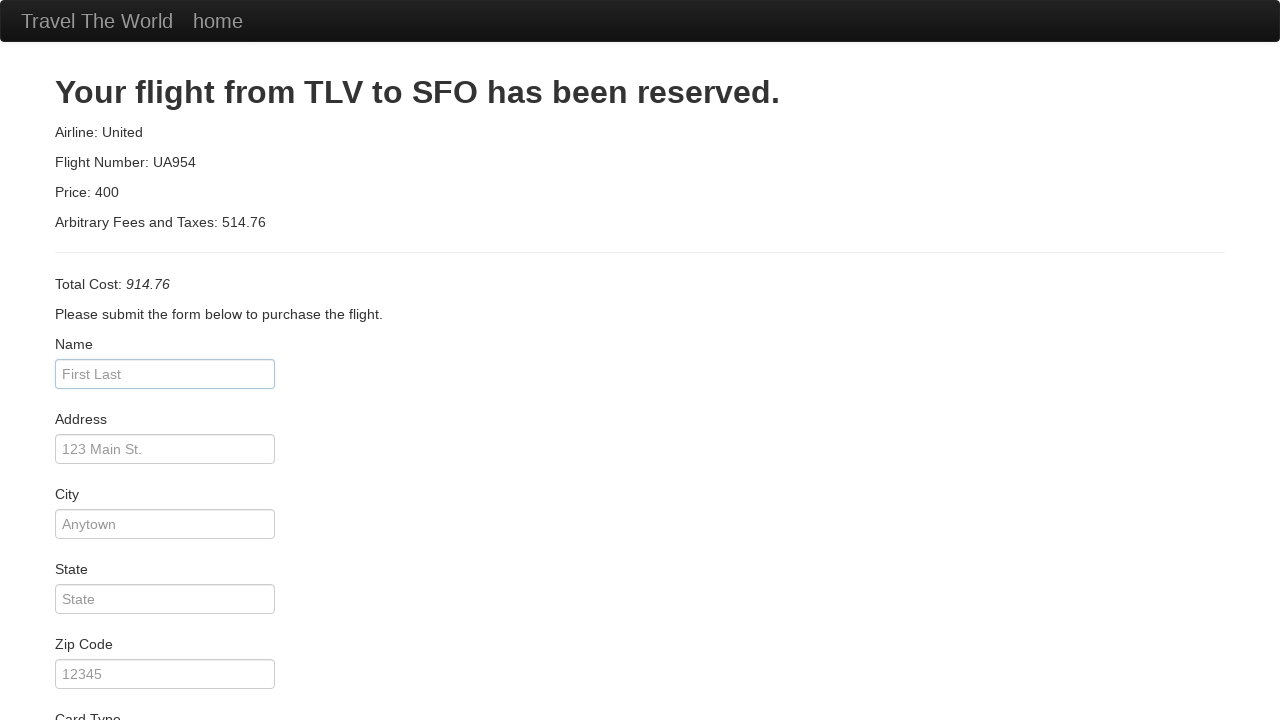

Filled passenger name with 'Diogo' on #inputName
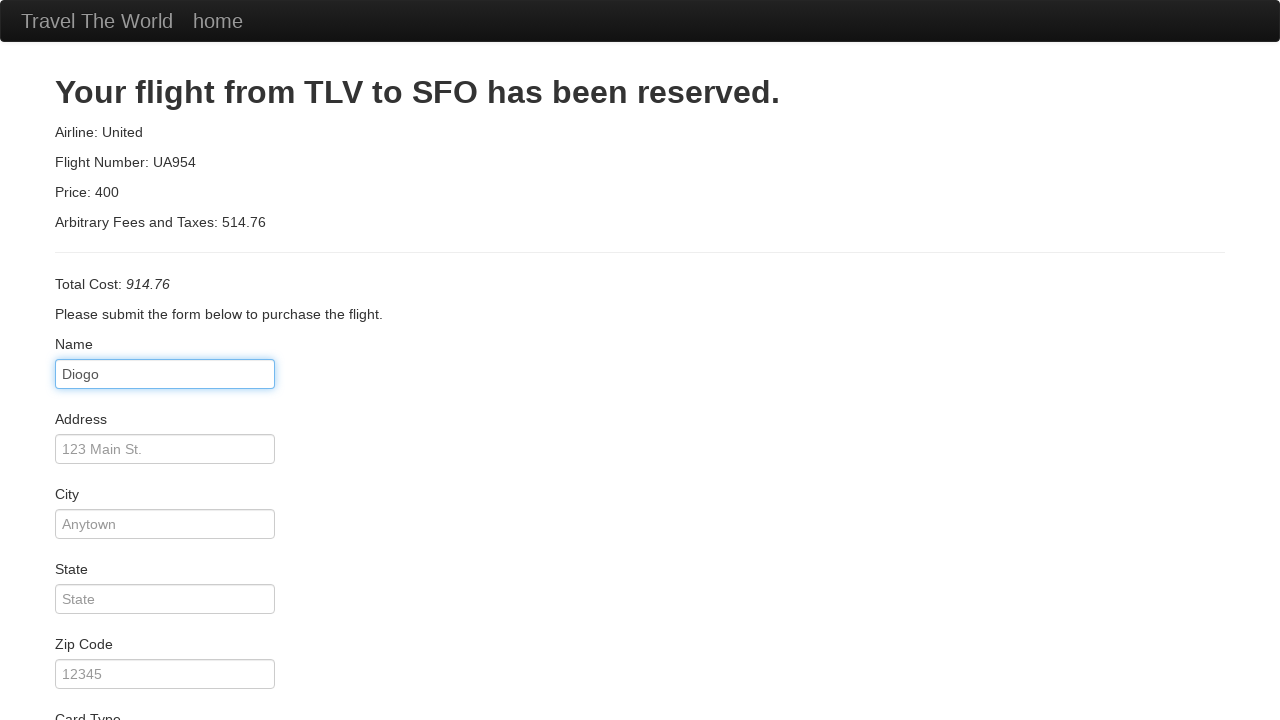

Clicked address input field at (165, 449) on #address
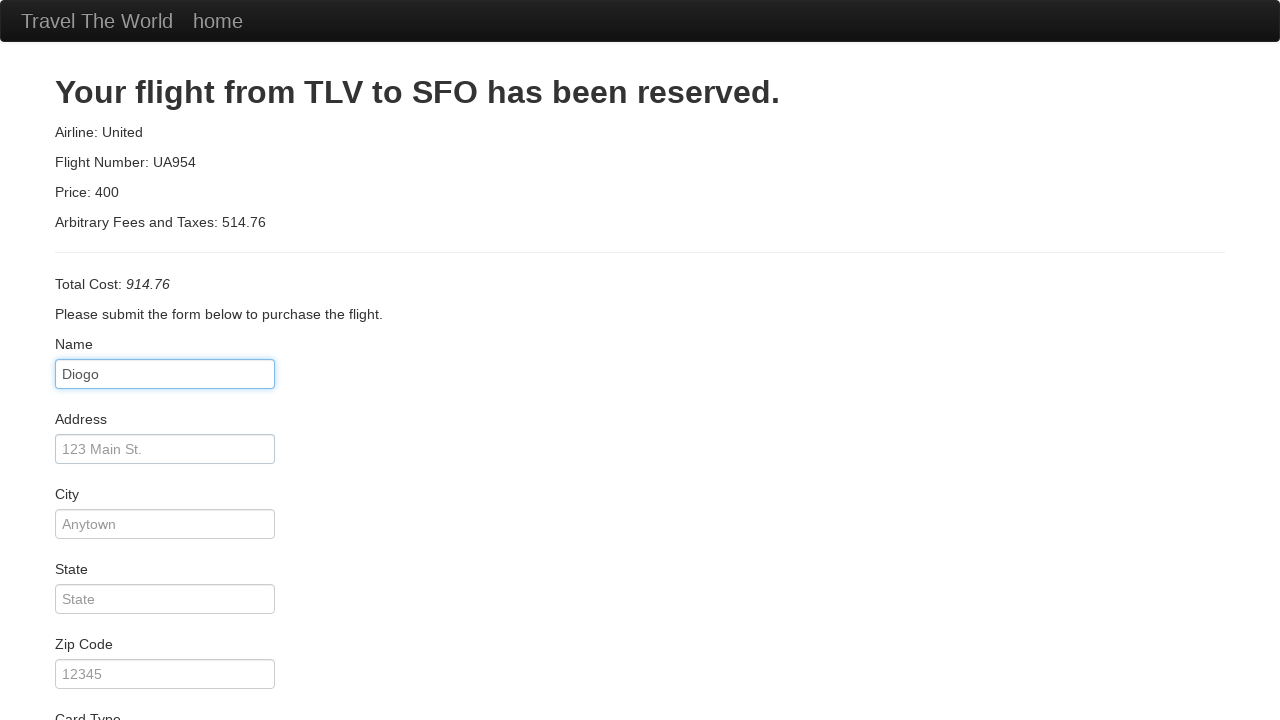

Filled address with '123' on #address
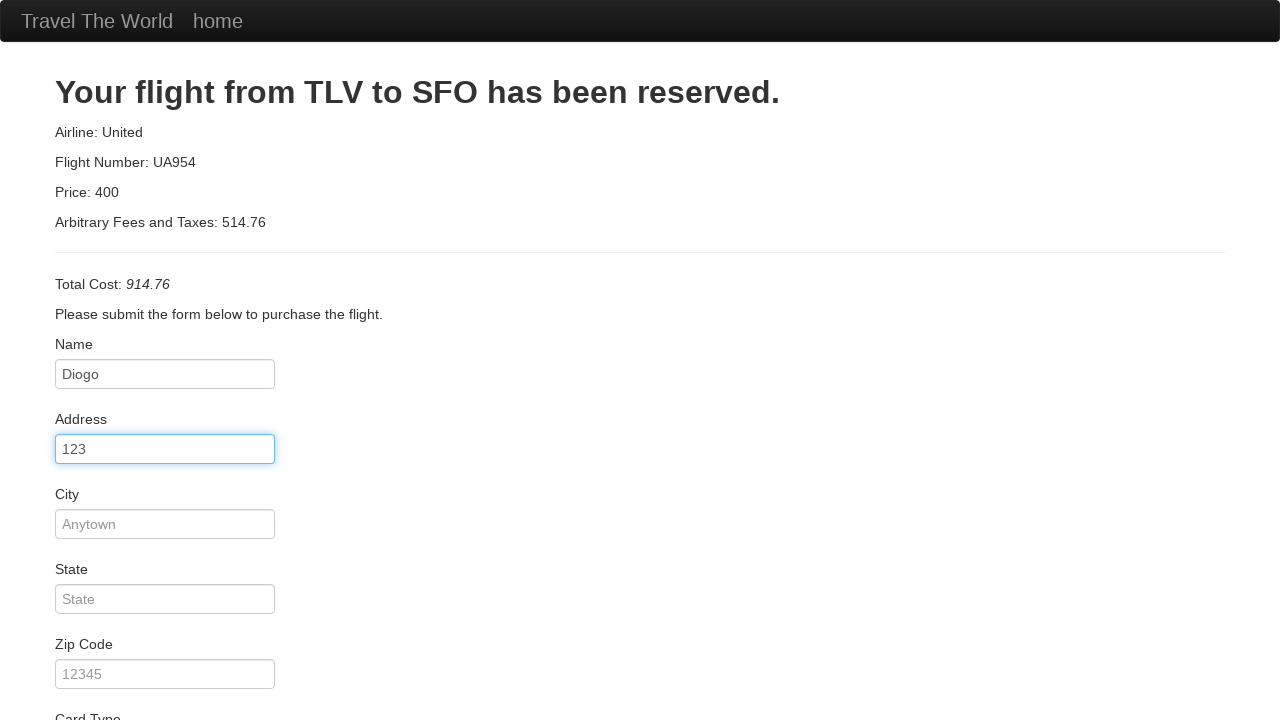

Clicked city input field at (165, 524) on #city
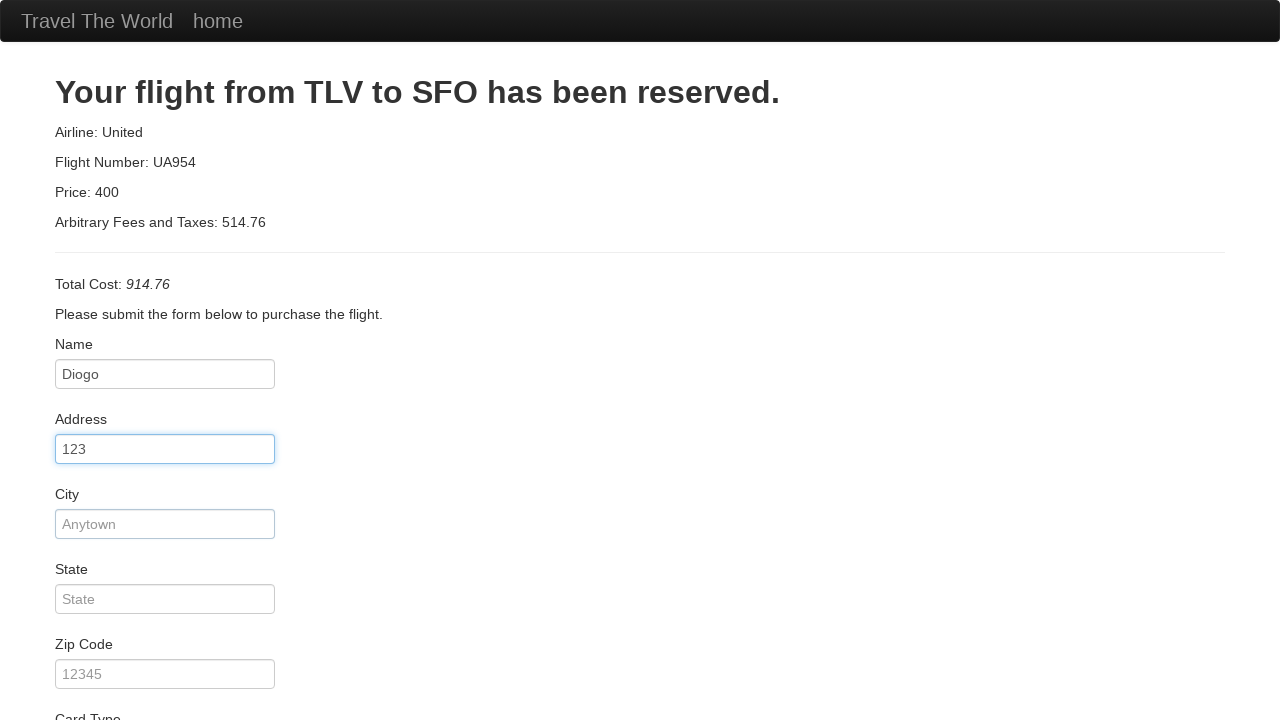

Filled city with 'Viseu' on #city
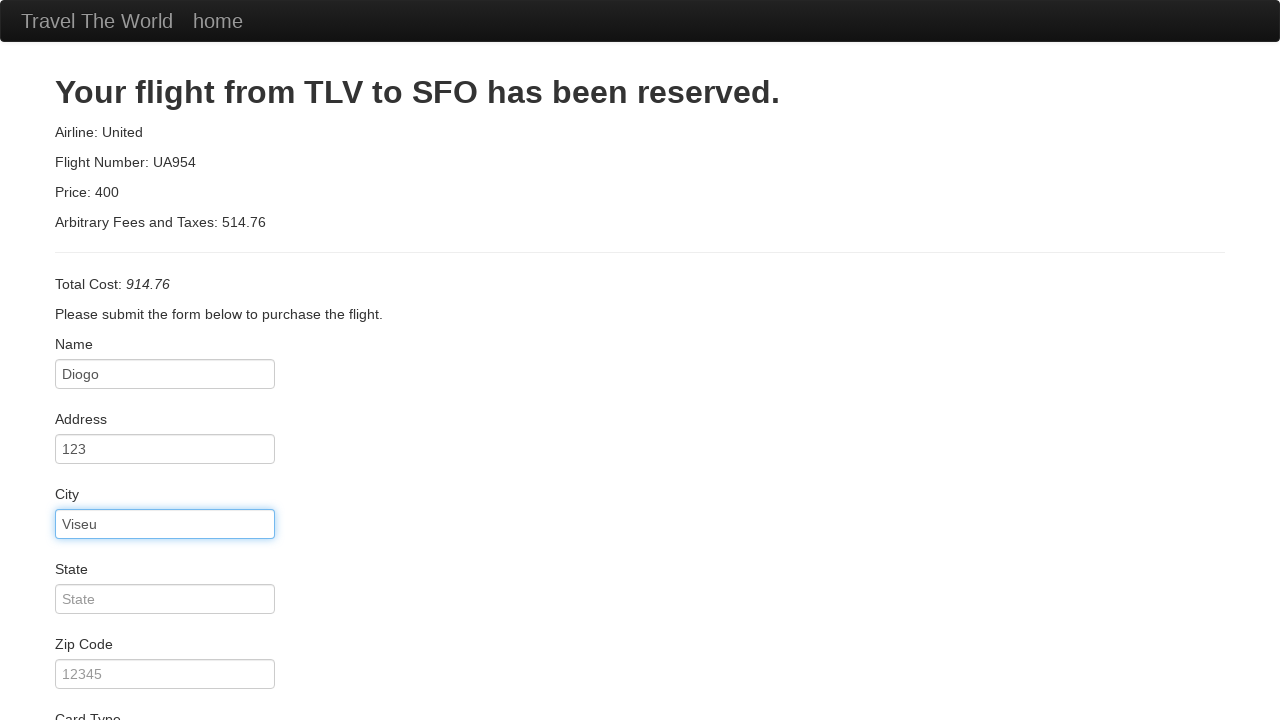

Clicked state input field at (165, 599) on #state
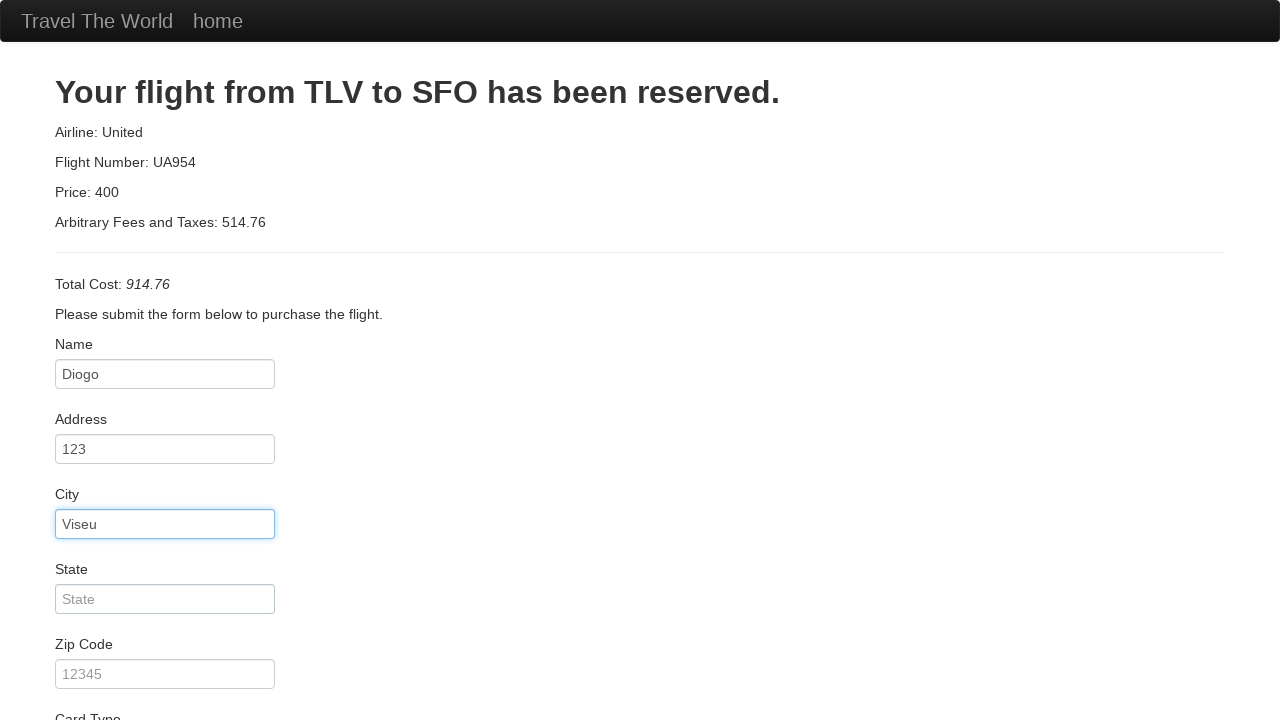

Filled state with 'Viseu' on #state
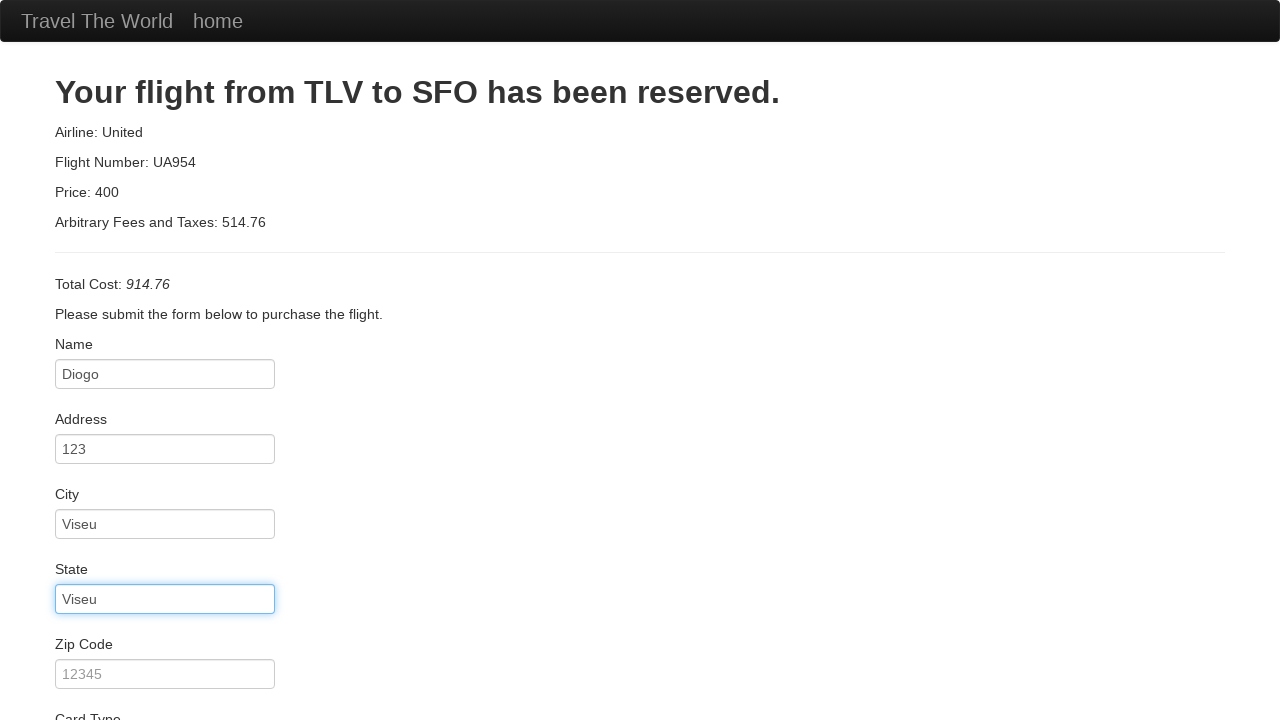

Clicked zip code input field at (165, 674) on #zipCode
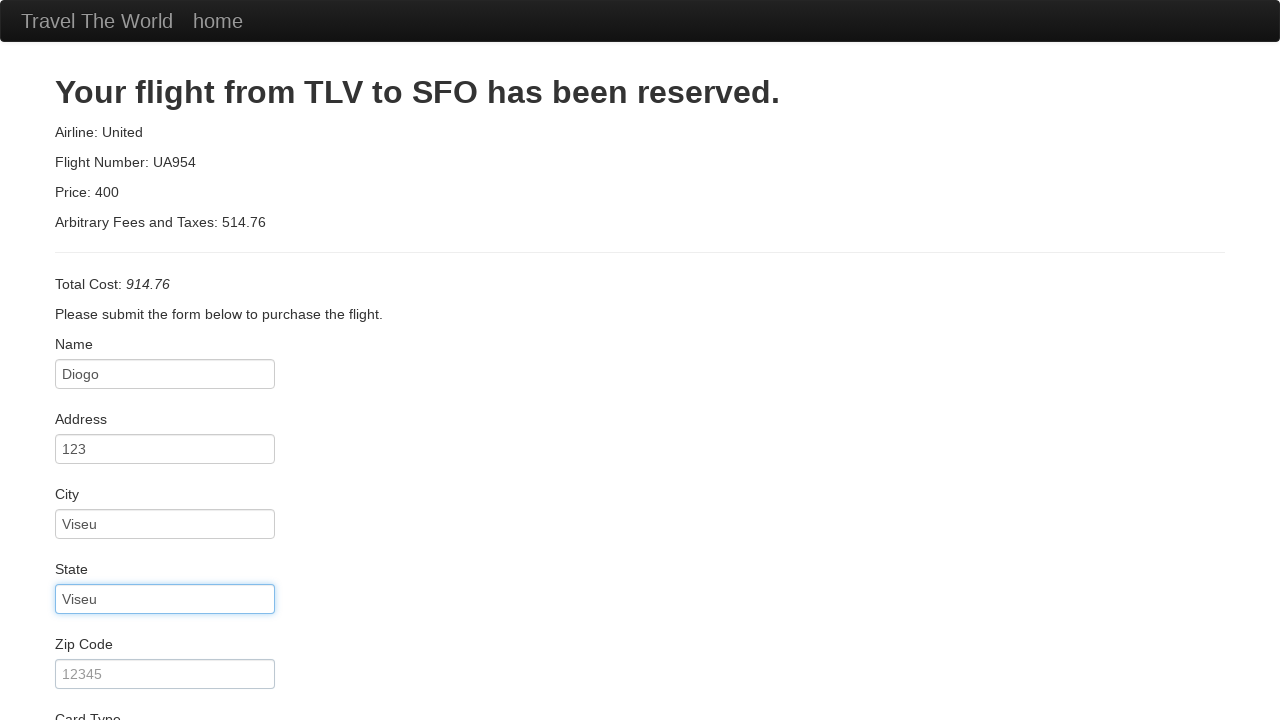

Filled zip code with '12' on #zipCode
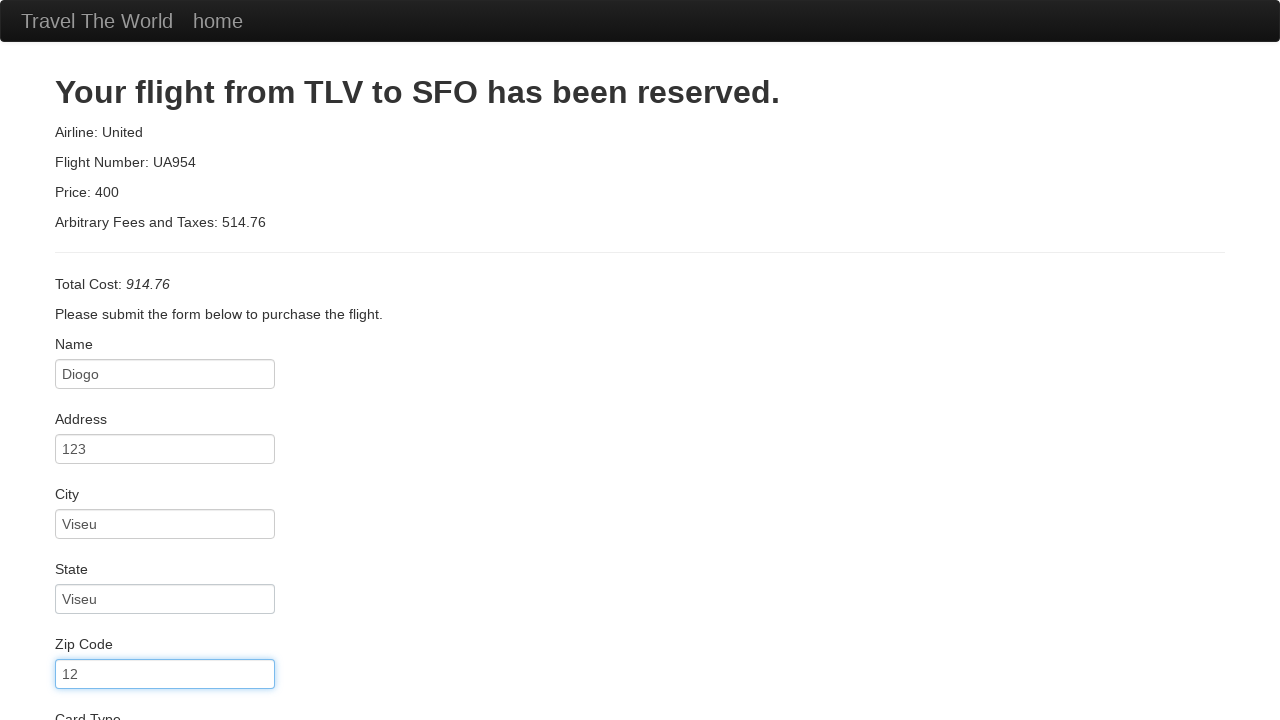

Clicked credit card number input field at (165, 380) on #creditCardNumber
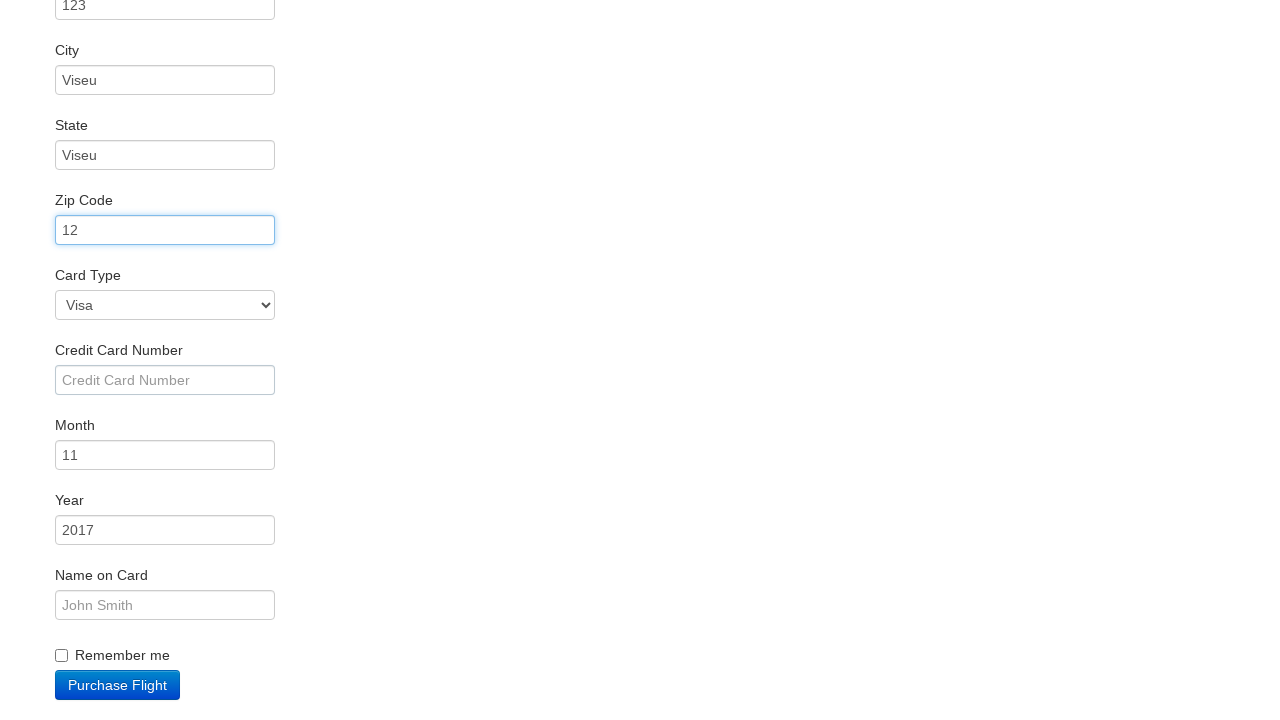

Filled credit card number with '123' on #creditCardNumber
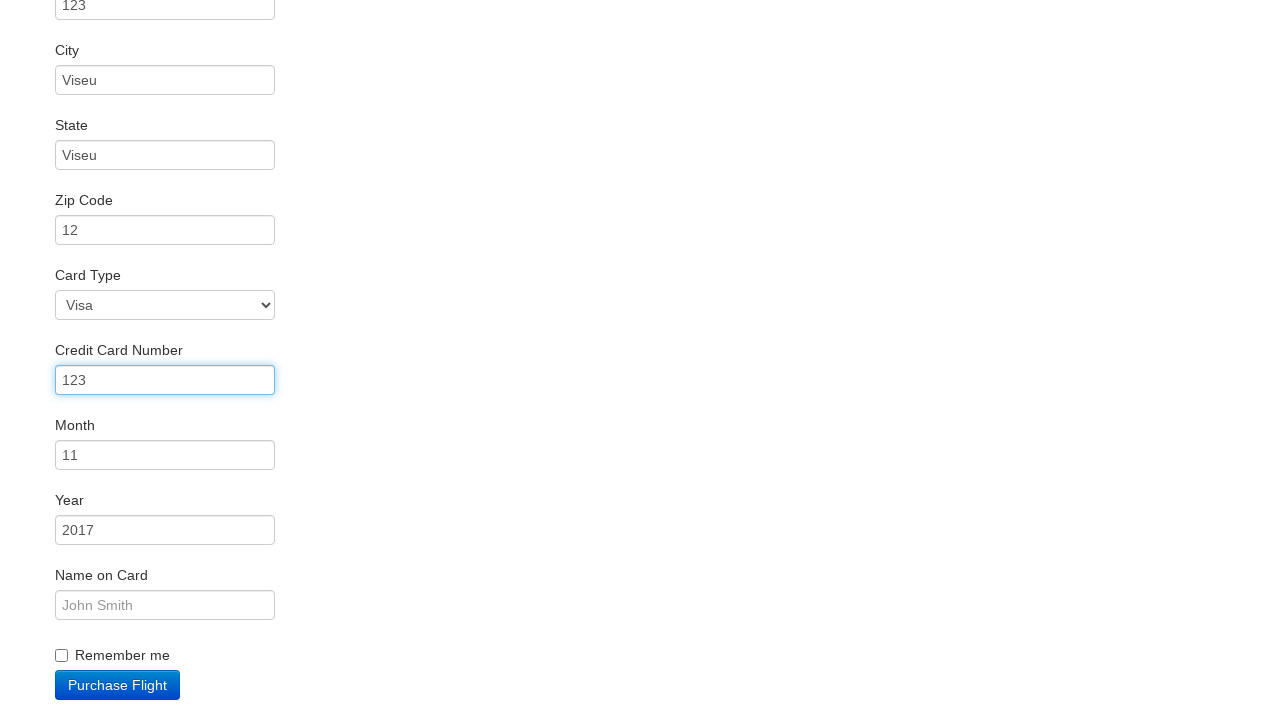

Clicked name on card input field at (165, 605) on #nameOnCard
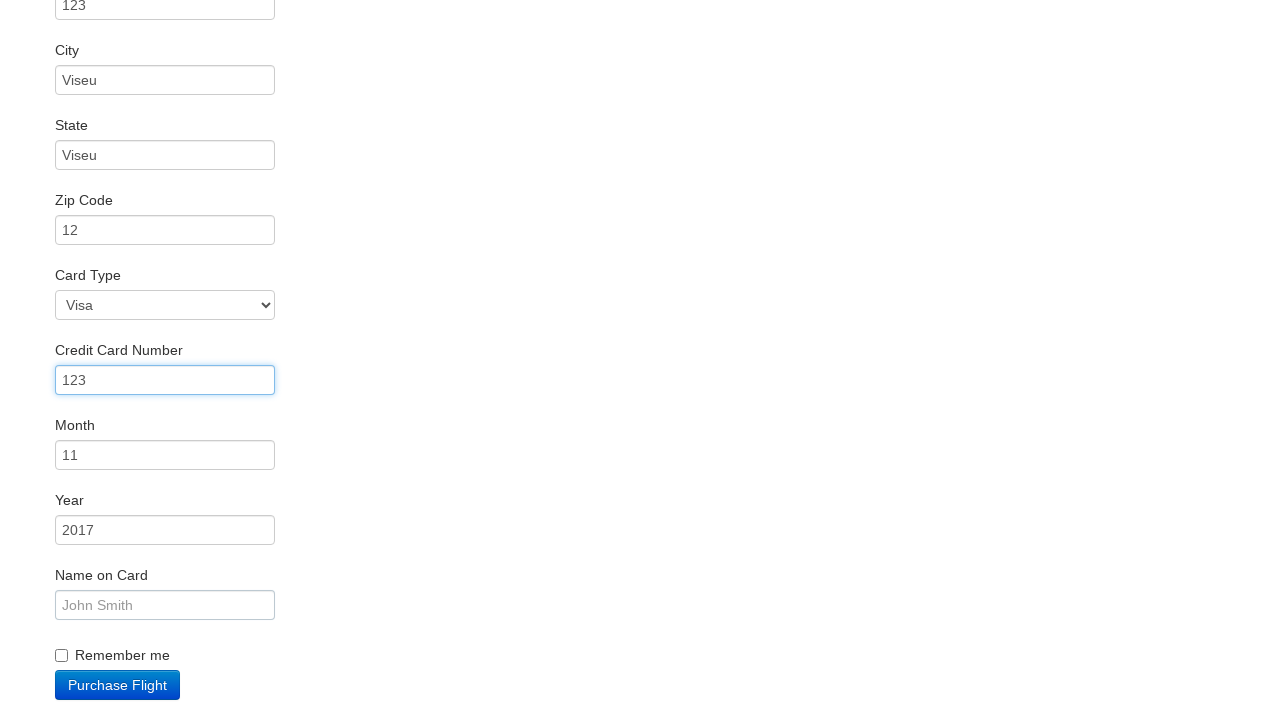

Filled name on card with 'Diogo' on #nameOnCard
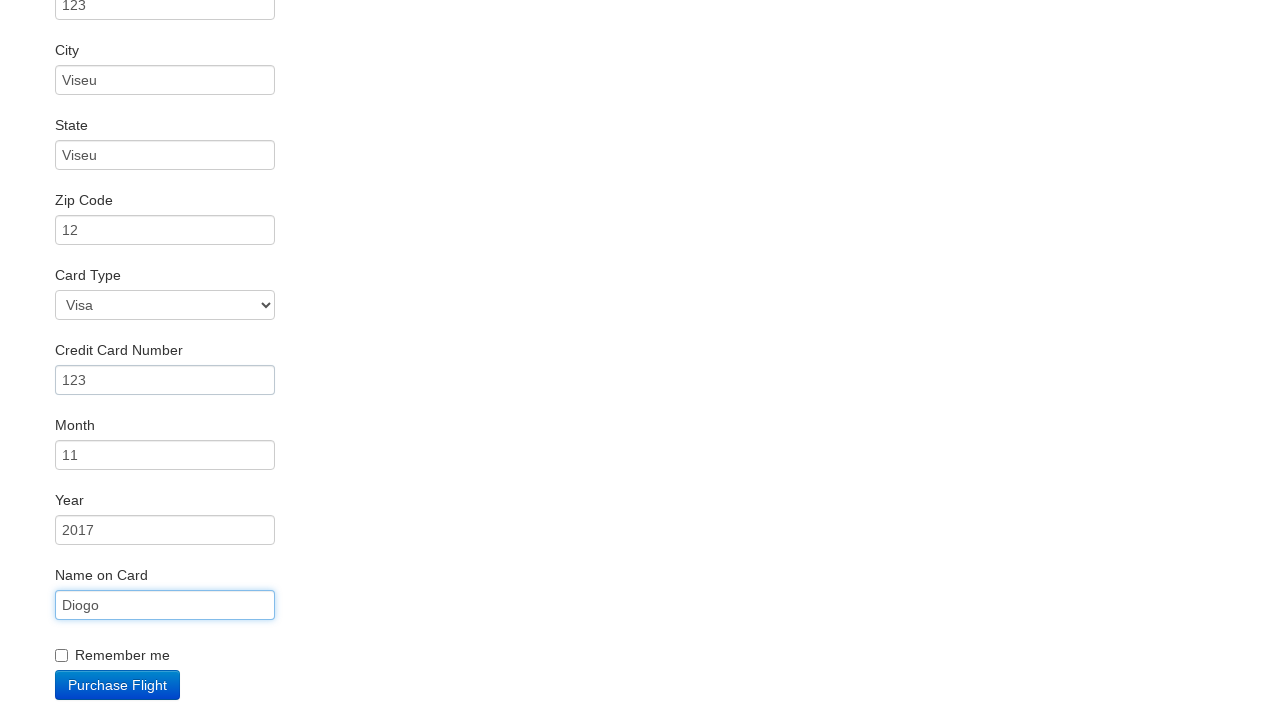

Verified name on card field contains 'Diogo'
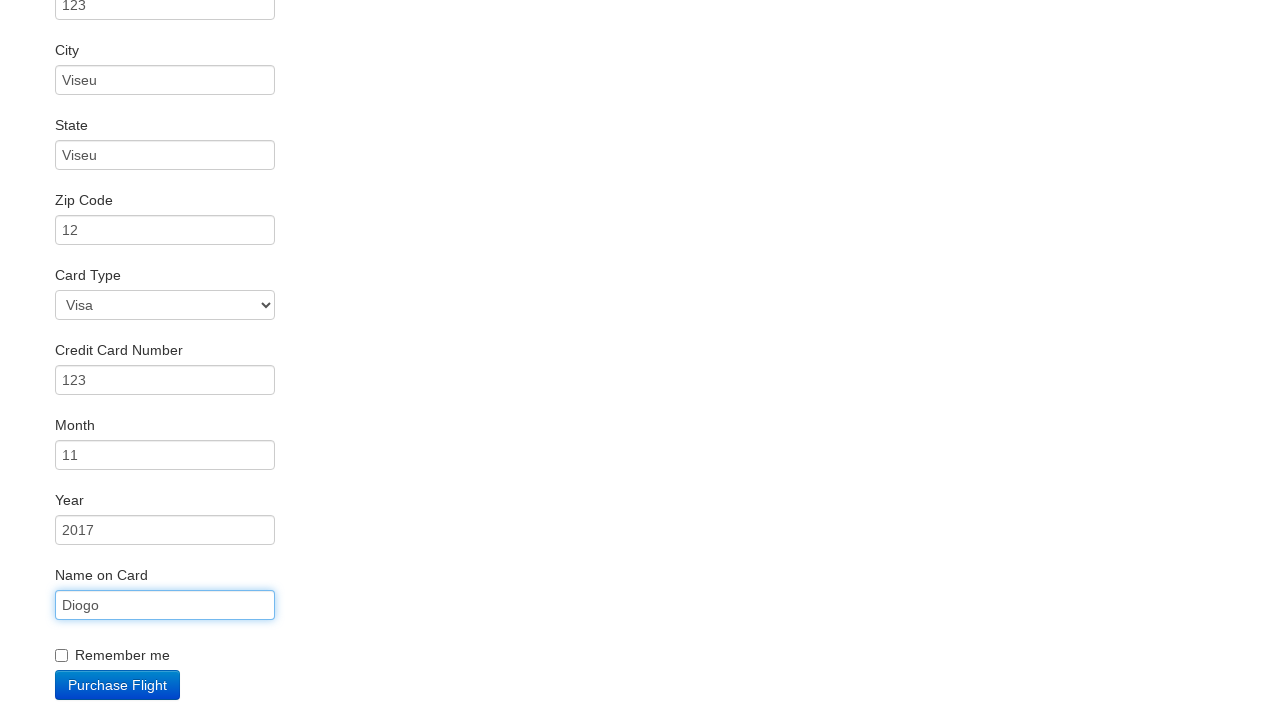

Verified purchase button exists on page
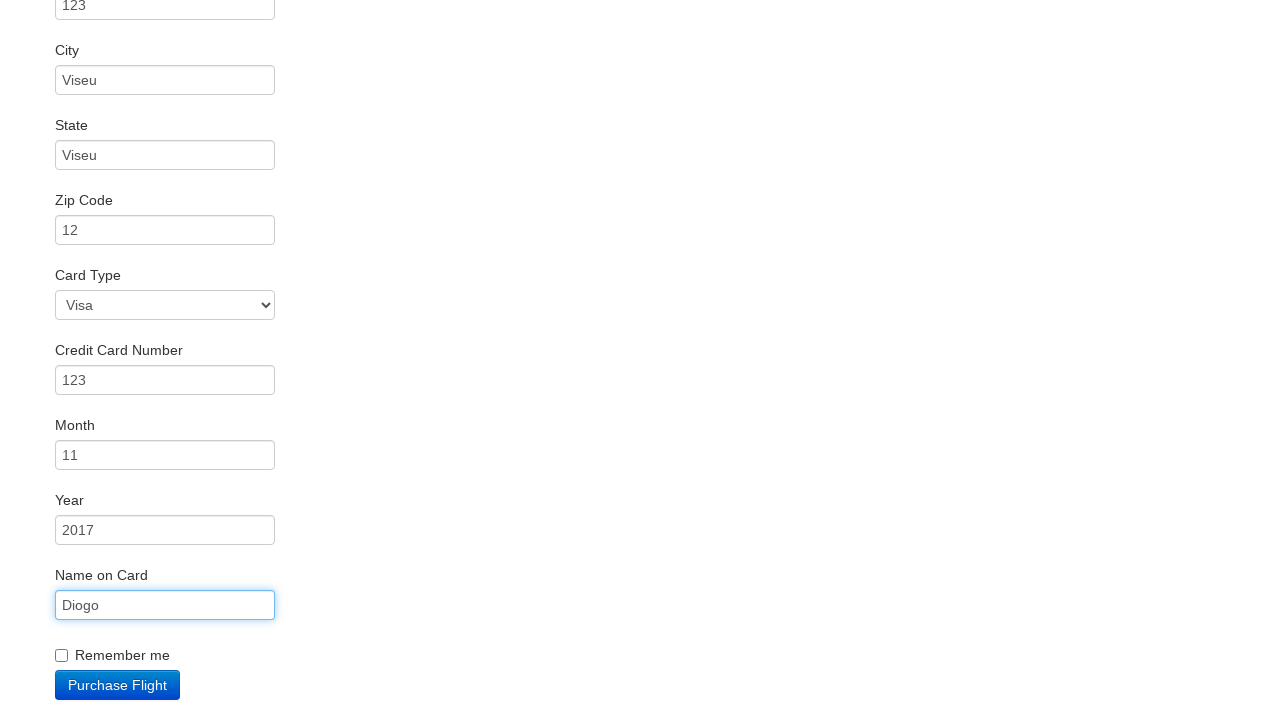

Clicked Purchase Flight button at (118, 685) on .btn-primary
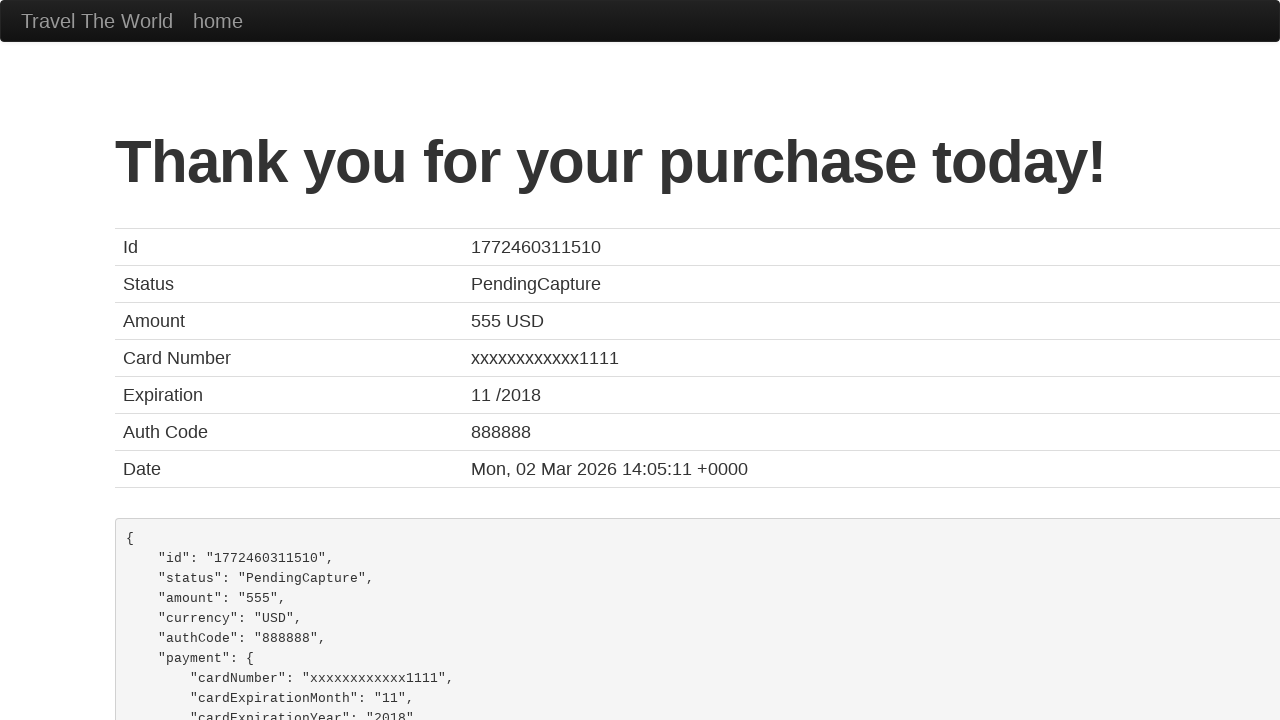

Verified page title is 'BlazeDemo Confirmation'
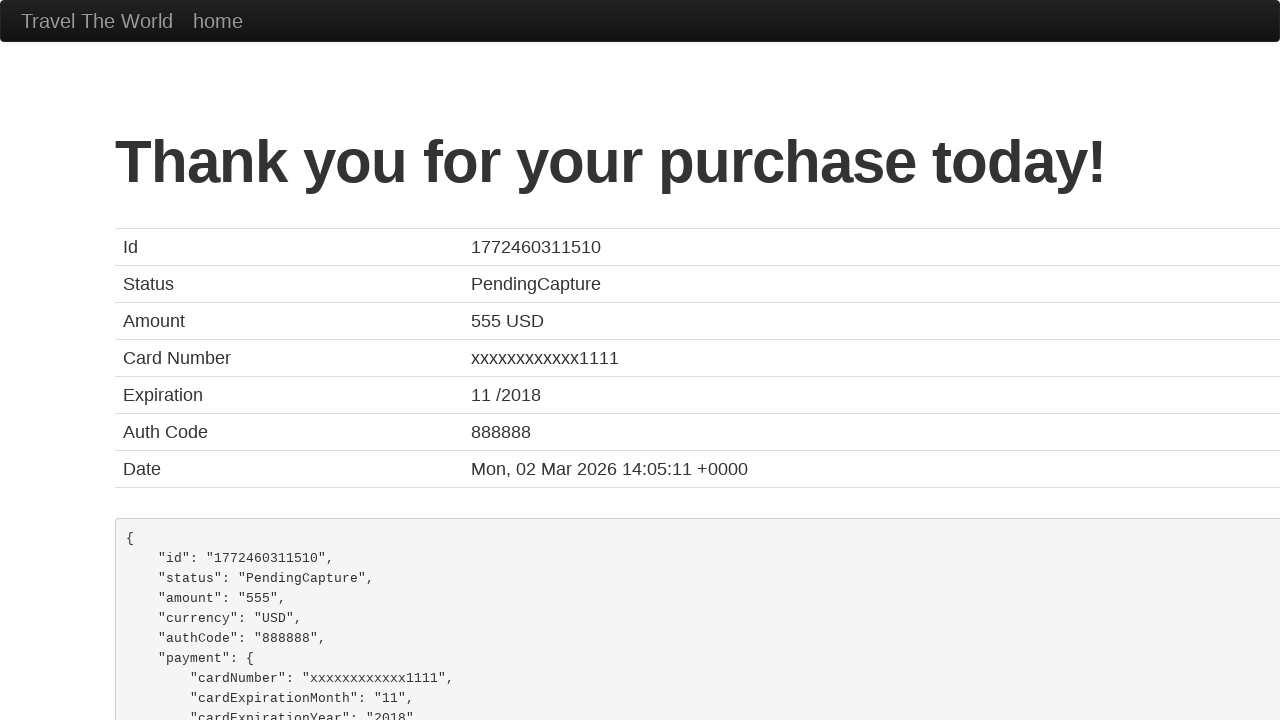

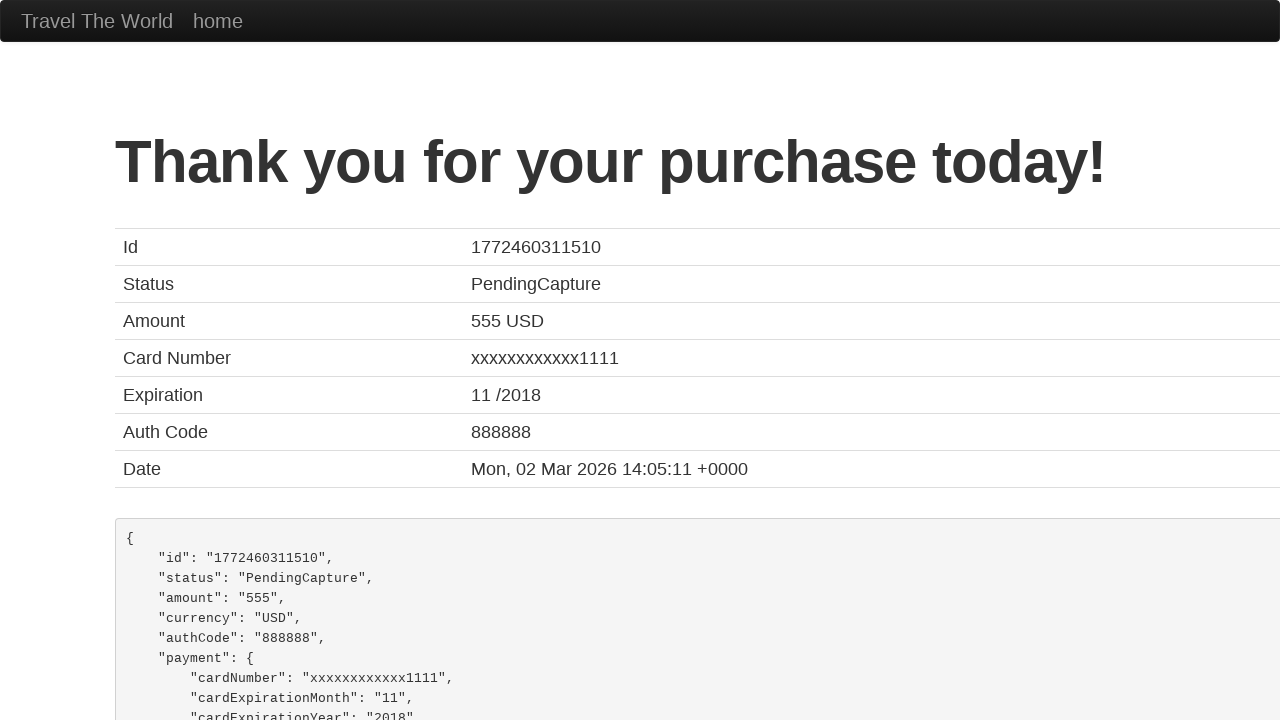